Tests keyboard actions by pressing Ctrl+K keyboard shortcut on the Selenium documentation page

Starting URL: https://www.selenium.dev/documentation/webdriver/actions_api/keyboard/

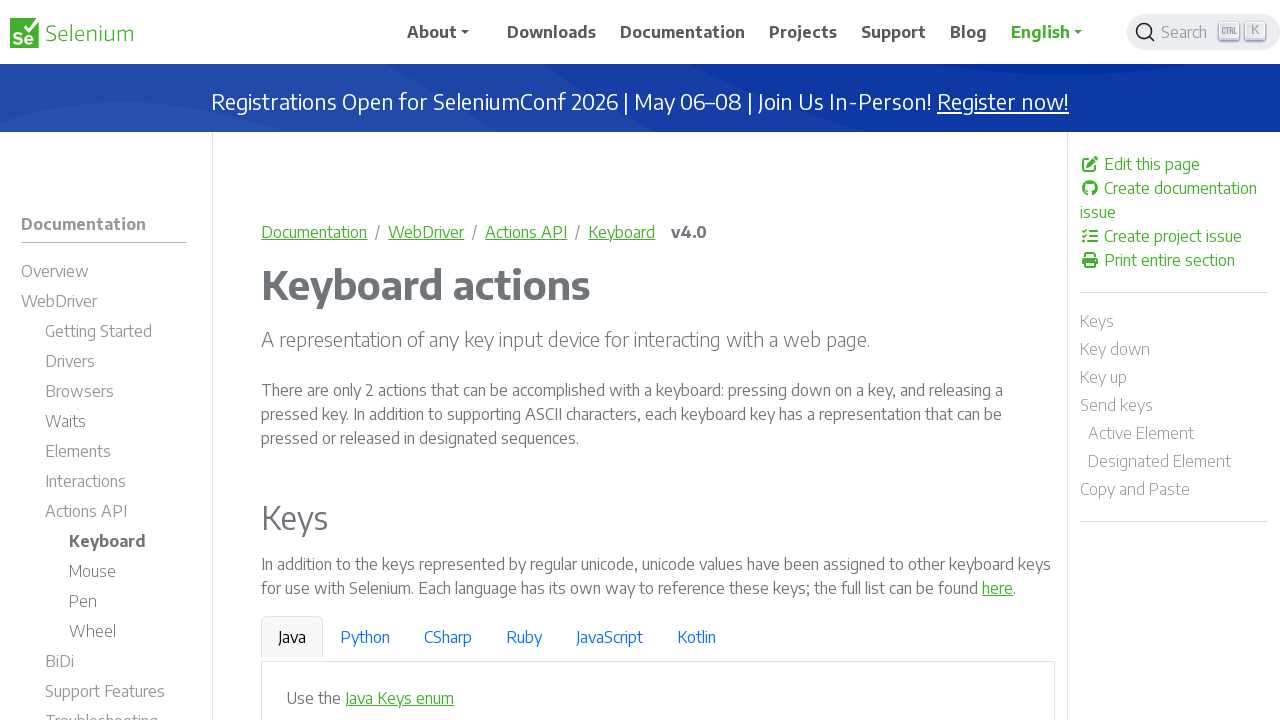

Pressed Ctrl+K keyboard shortcut on Selenium documentation page
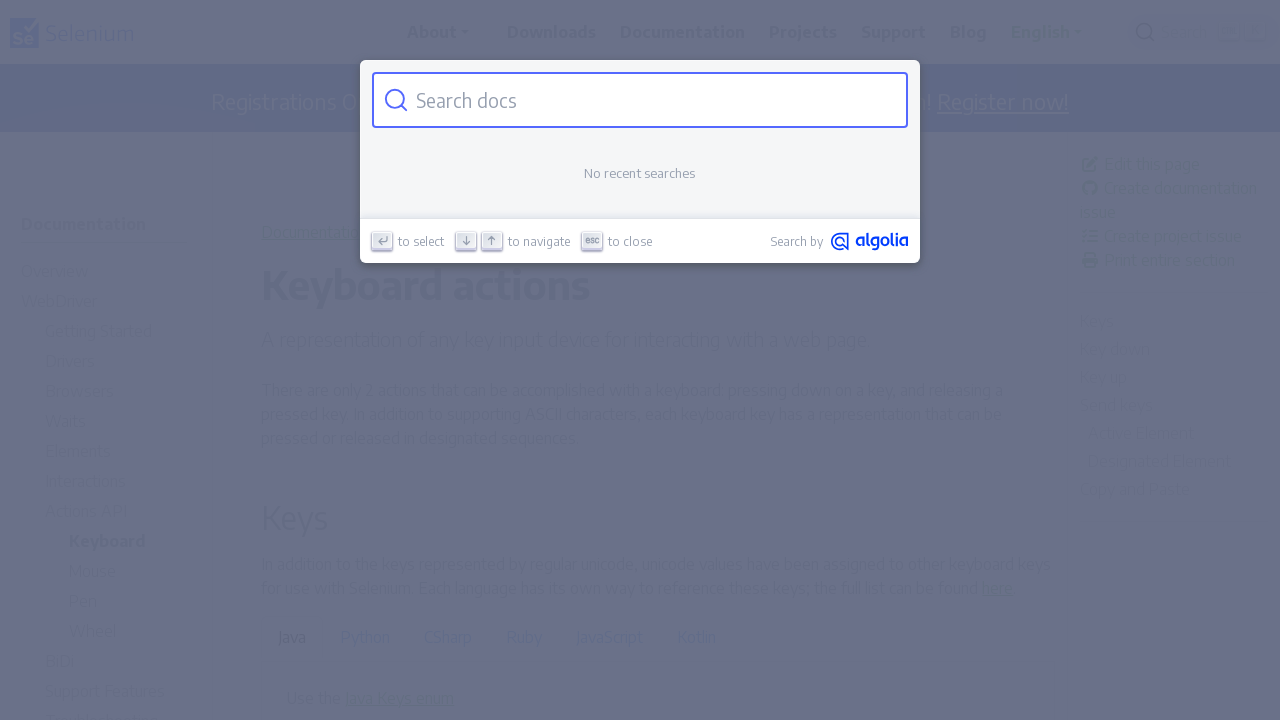

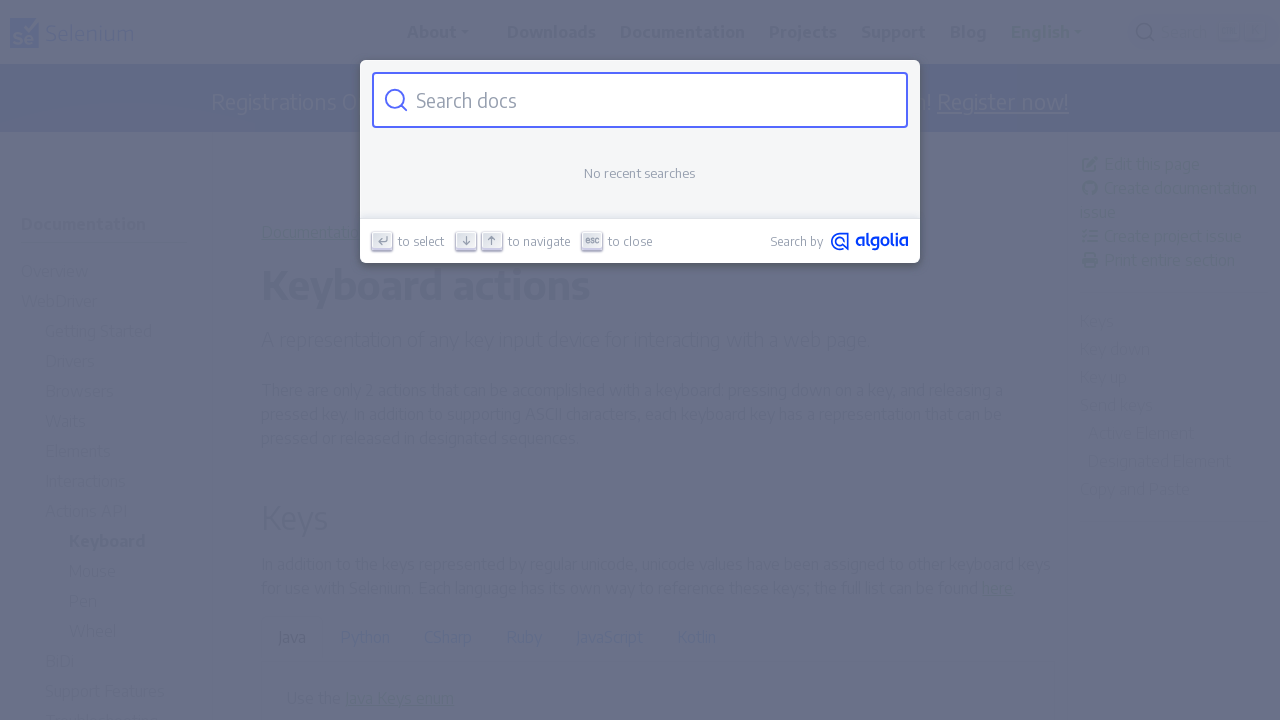